Navigates to a page, finds and clicks a link with a calculated text value, then fills out a registration form with personal information and submits it

Starting URL: http://suninjuly.github.io/find_link_text

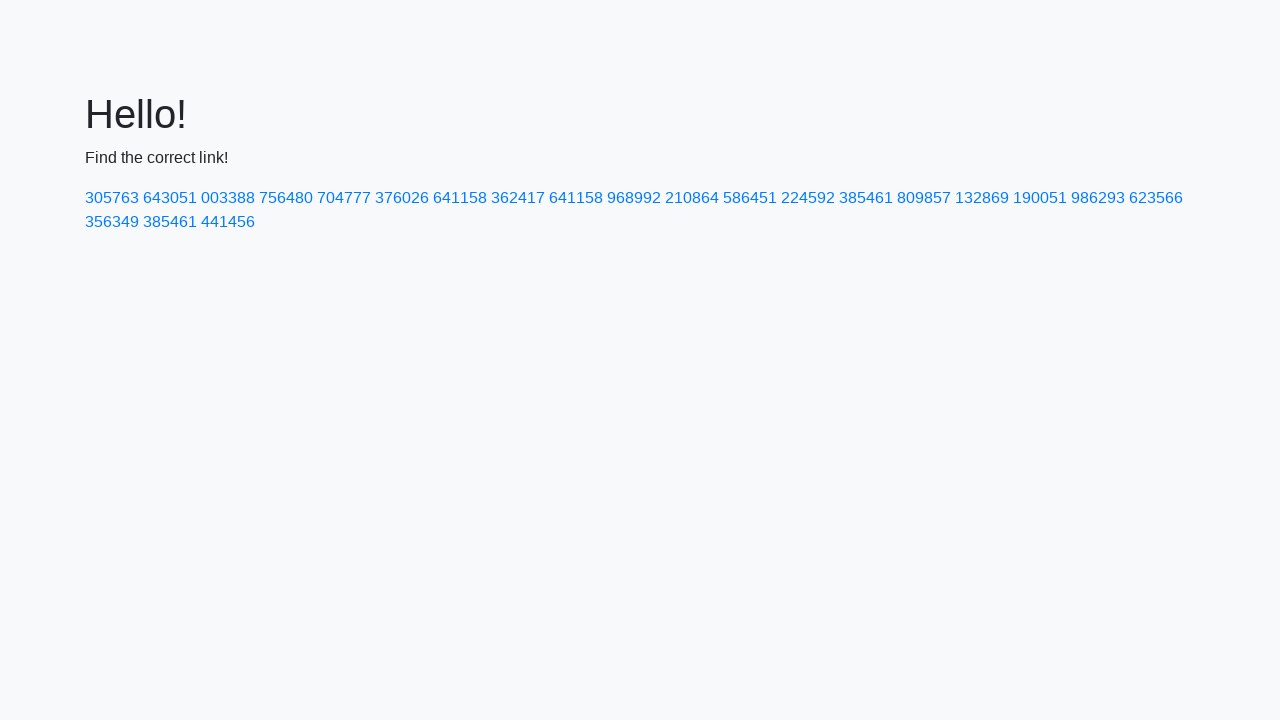

Calculated link text value: 224592
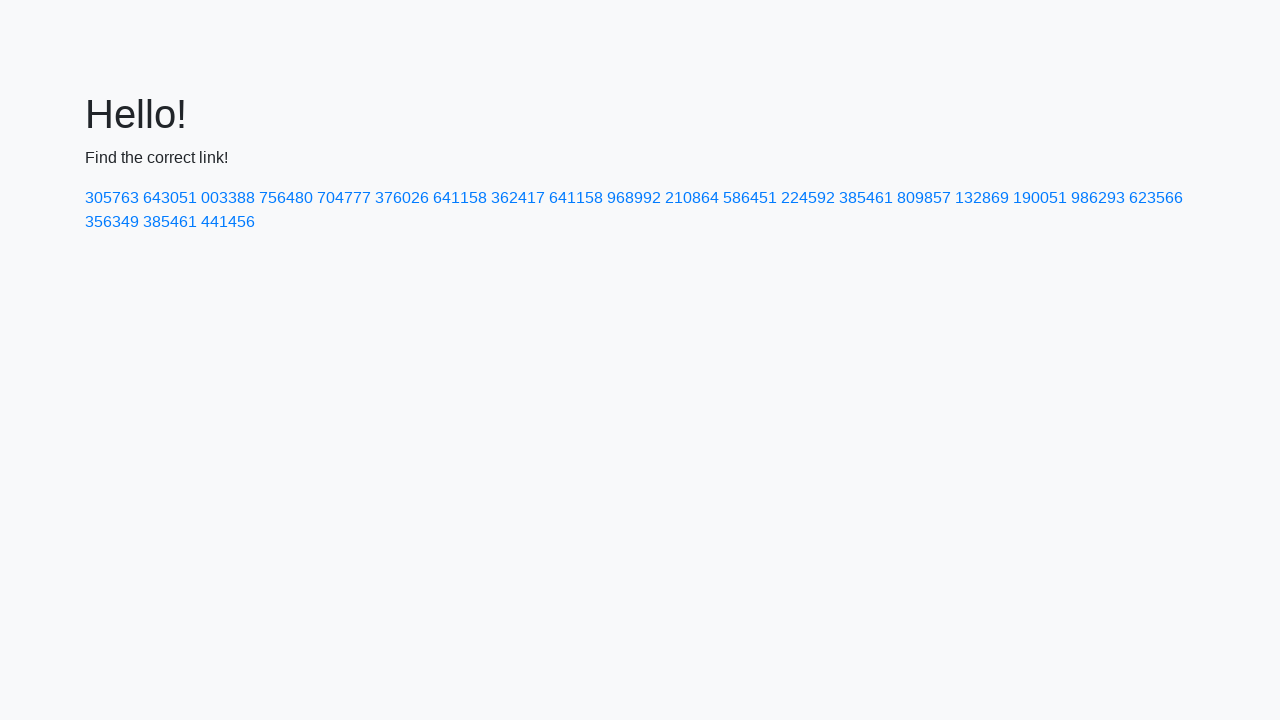

Clicked link with text '224592' at (808, 198) on text=224592
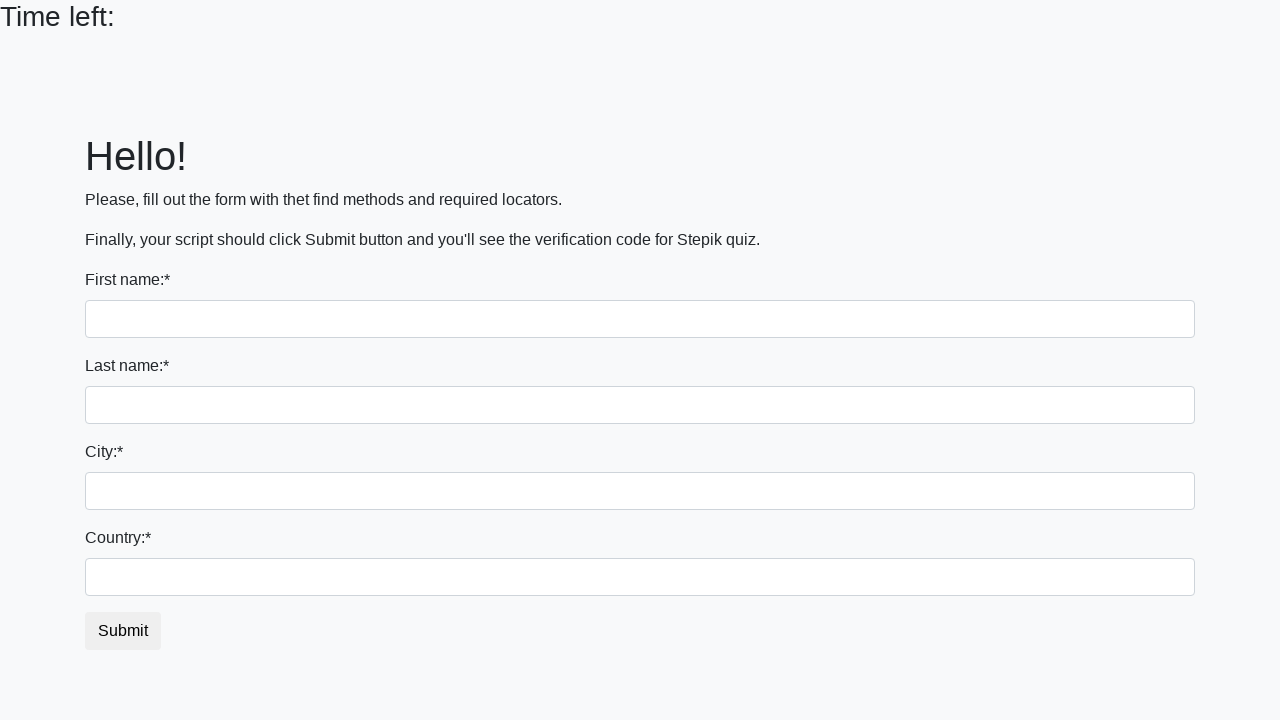

Filled first name field with 'Sj' on input[name='first_name']
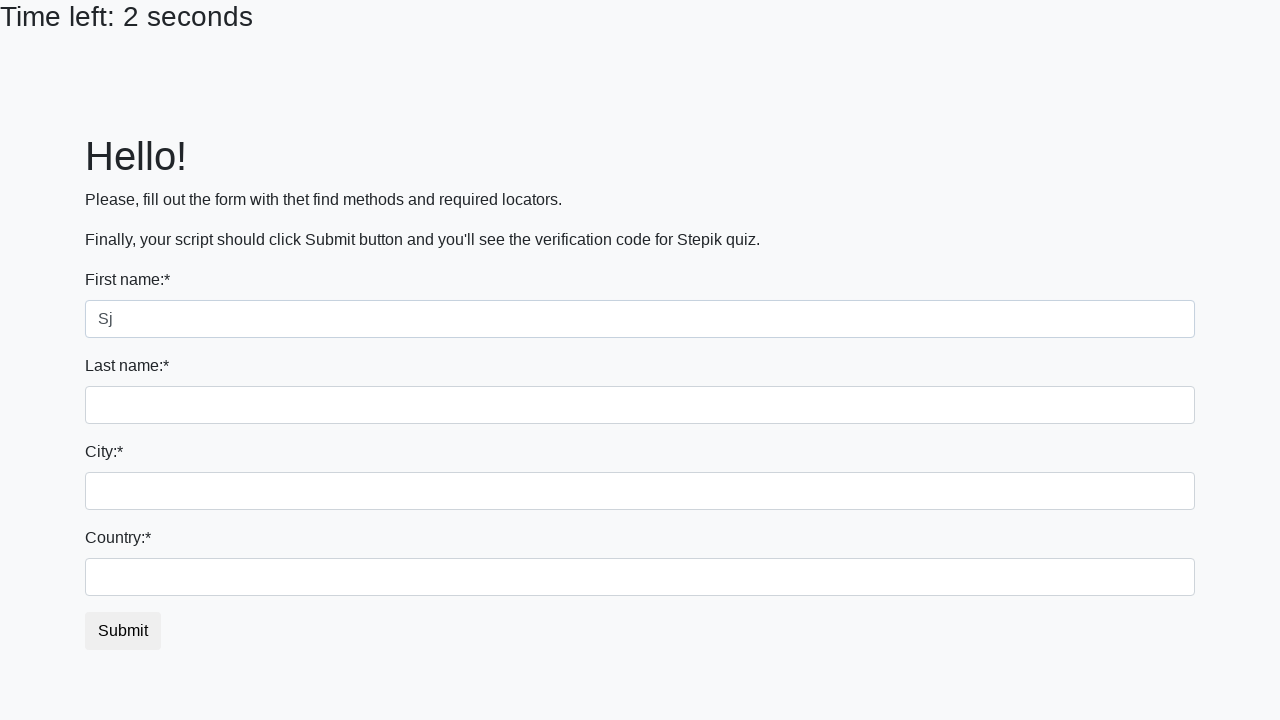

Filled last name field with 'Petrov' on input[name='last_name']
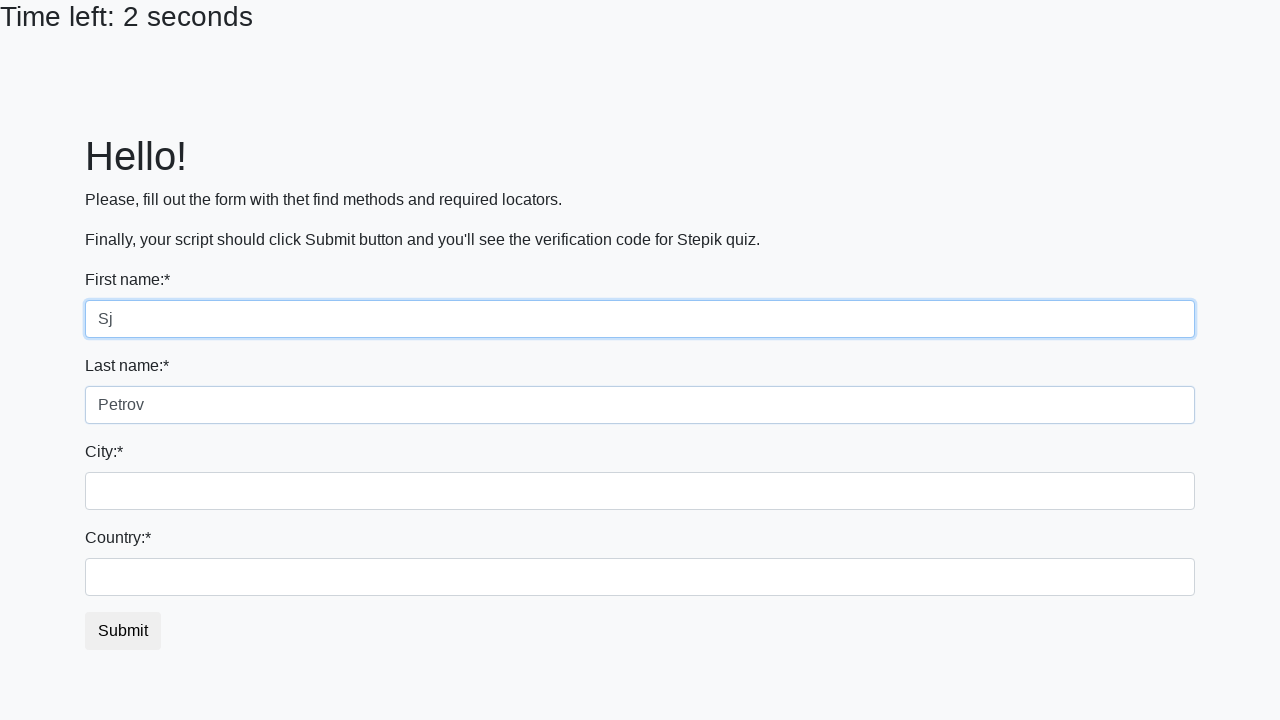

Filled city field with 'M' on .form-control.city
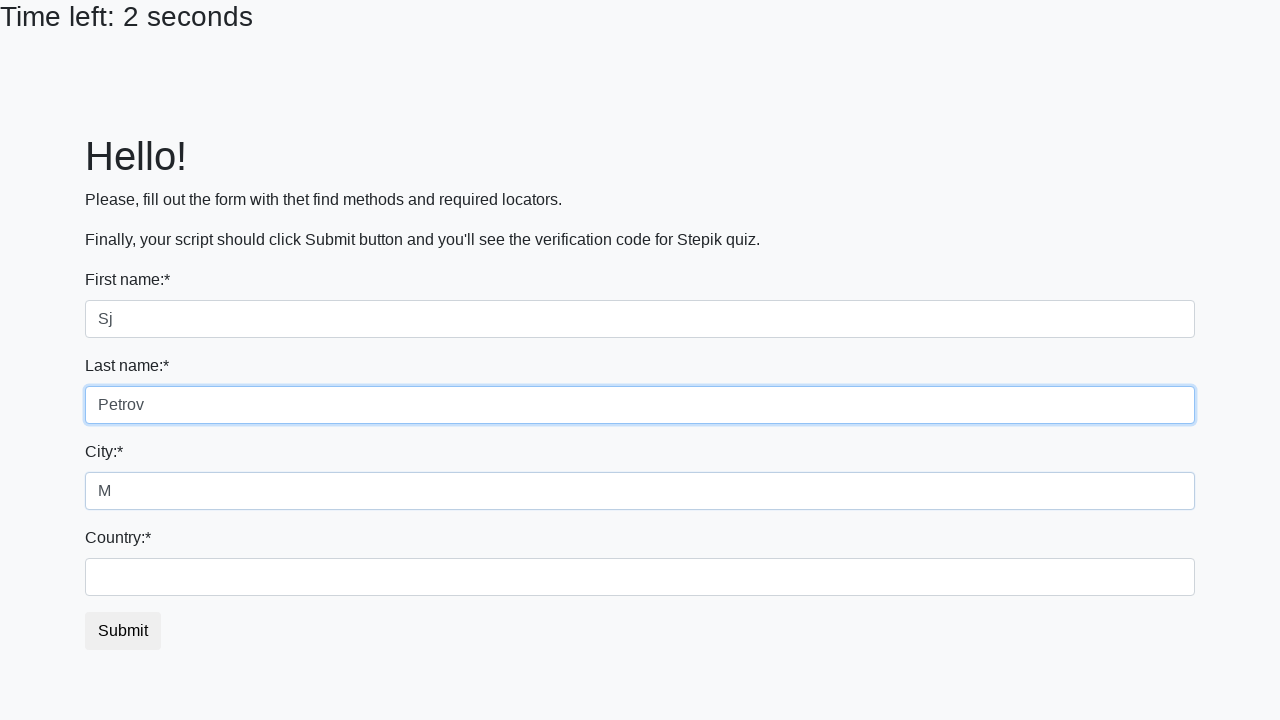

Filled country field with 'Gukia' on #country
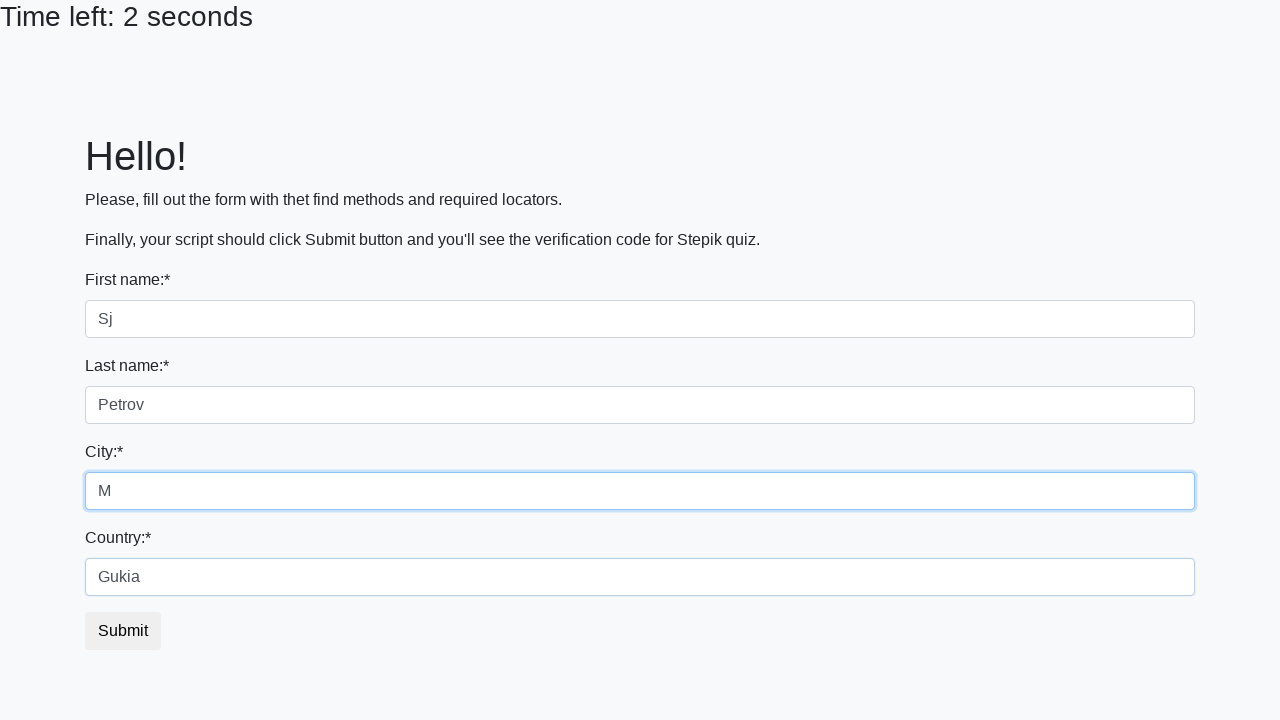

Clicked form submit button at (123, 631) on .btn.btn-default
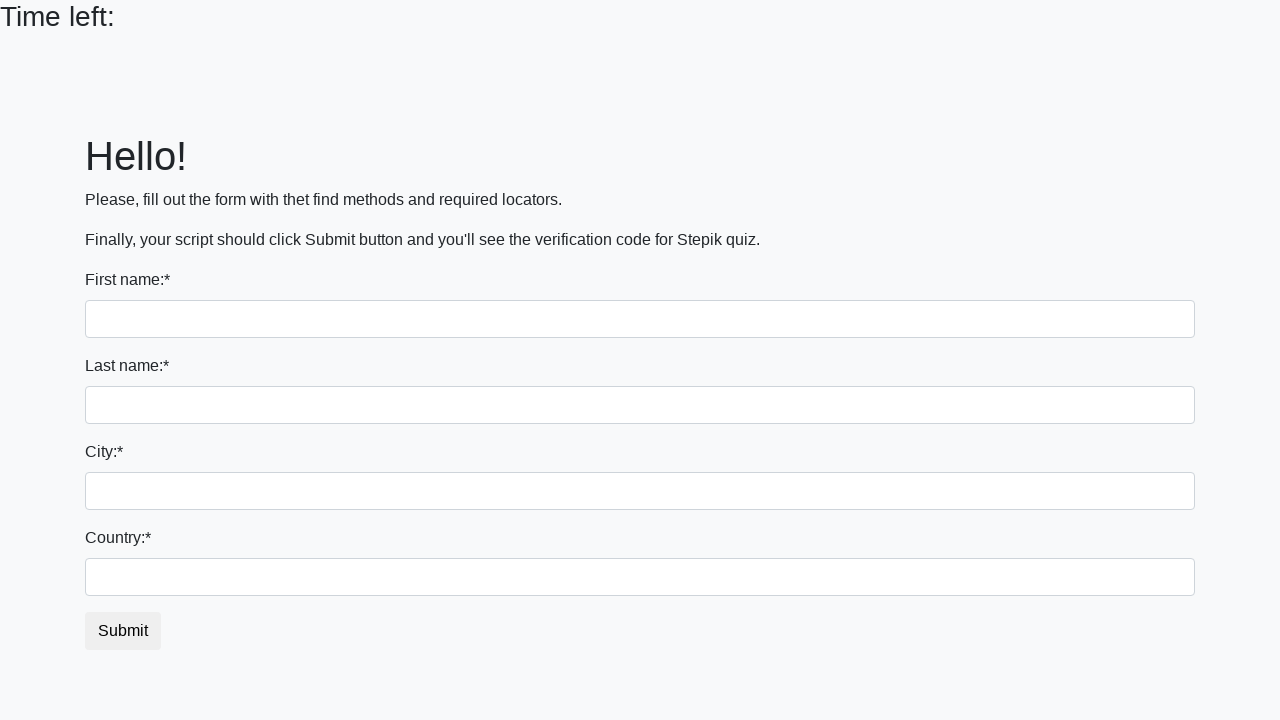

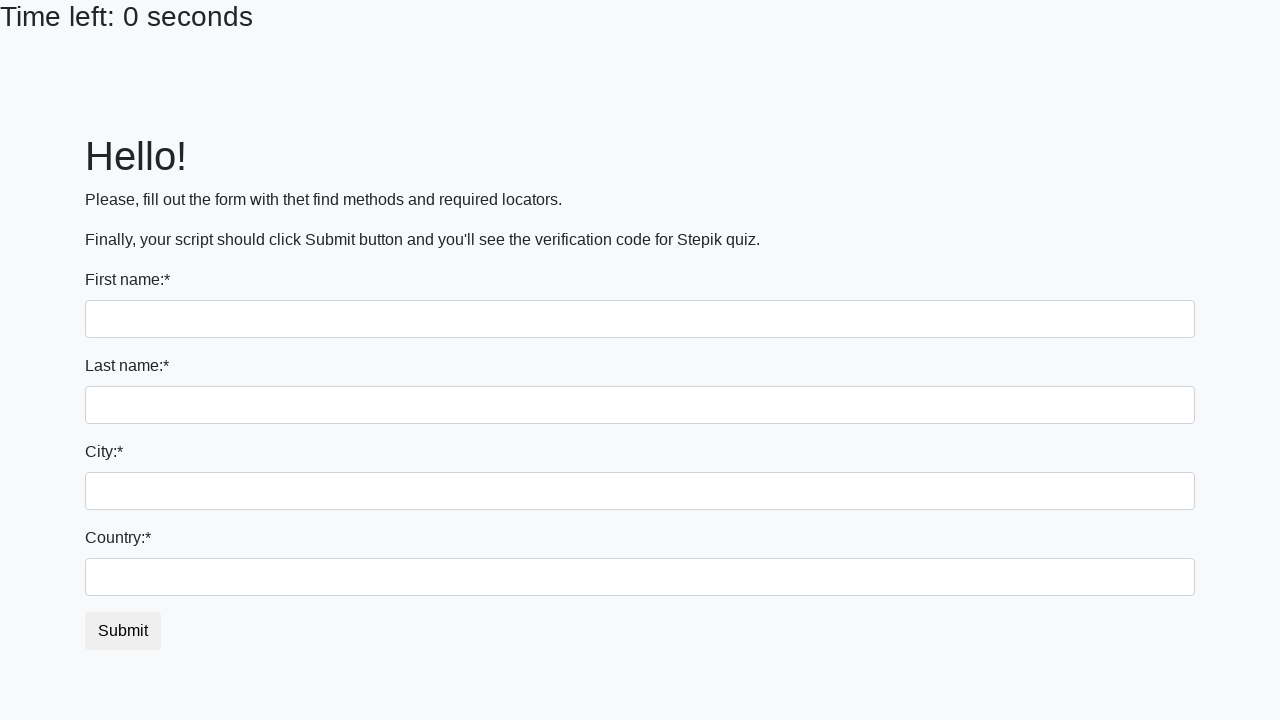